Navigates to a Selenium test page and clicks the JS exception button to trigger JavaScript logging

Starting URL: https://www.selenium.dev/selenium/web/bidi/logEntryAdded.html

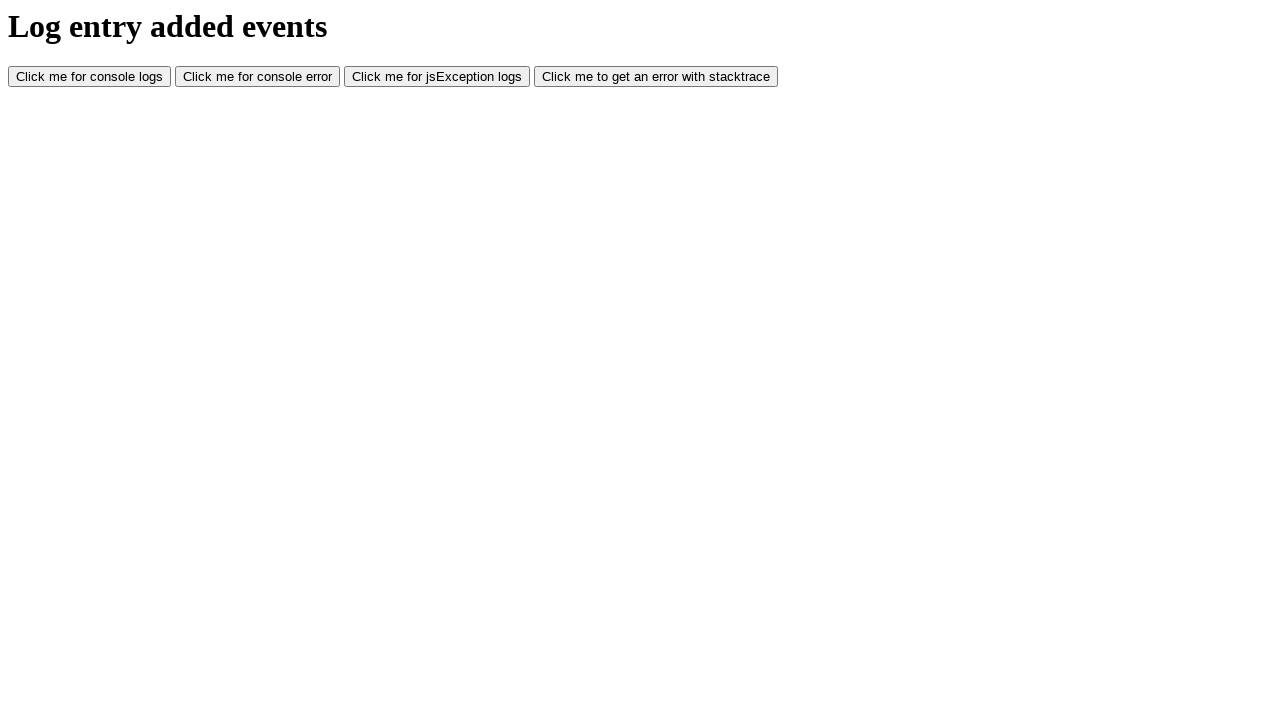

Clicked the JS exception button to trigger JavaScript logging at (437, 77) on #jsException
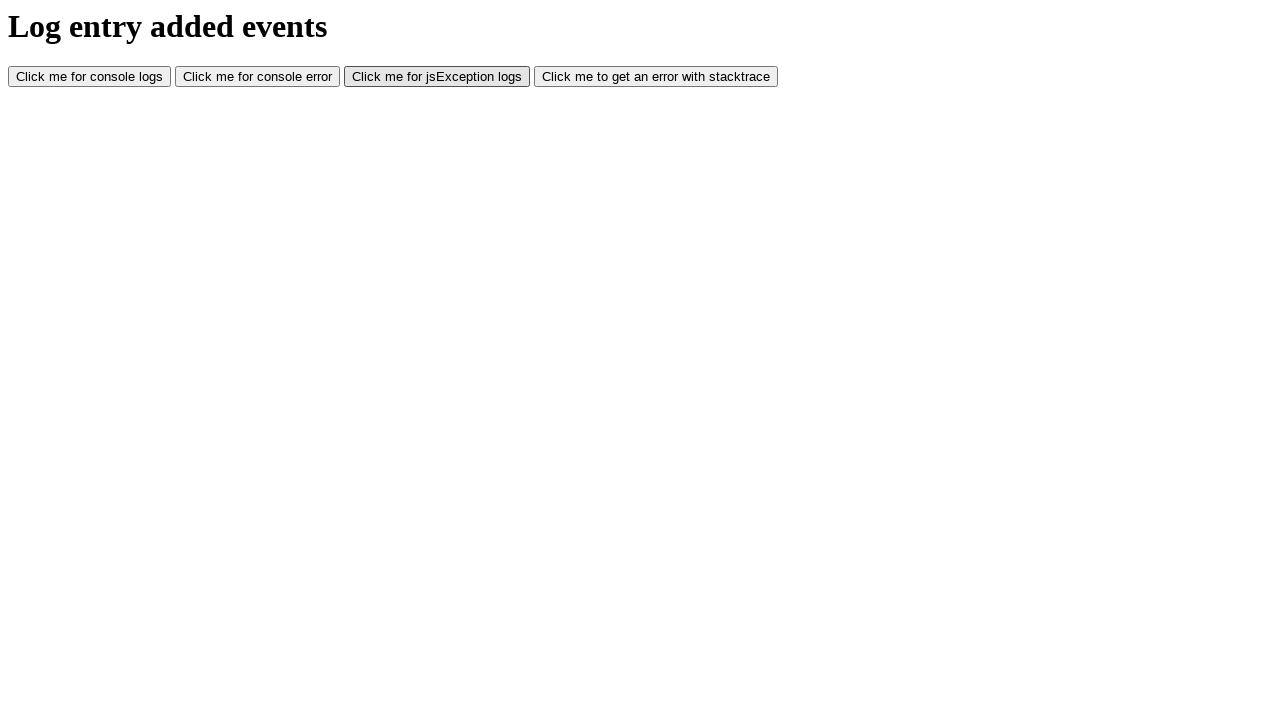

Waited 500ms for the page to process the click
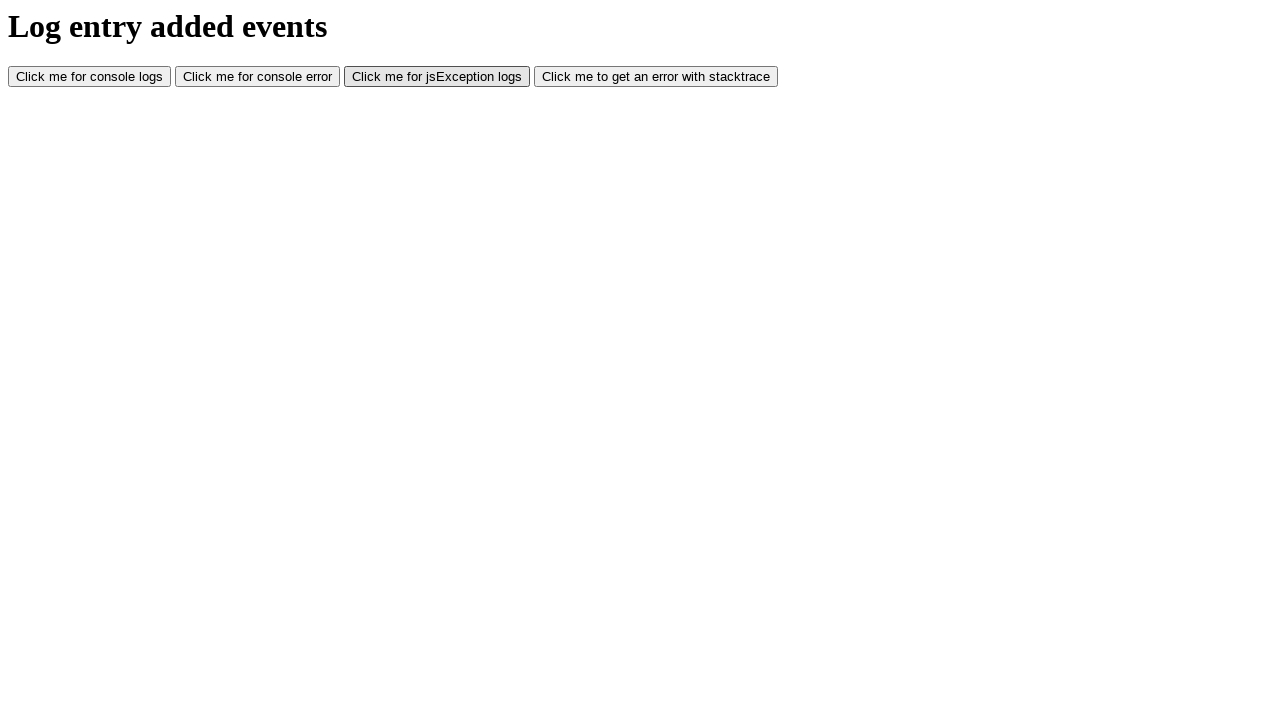

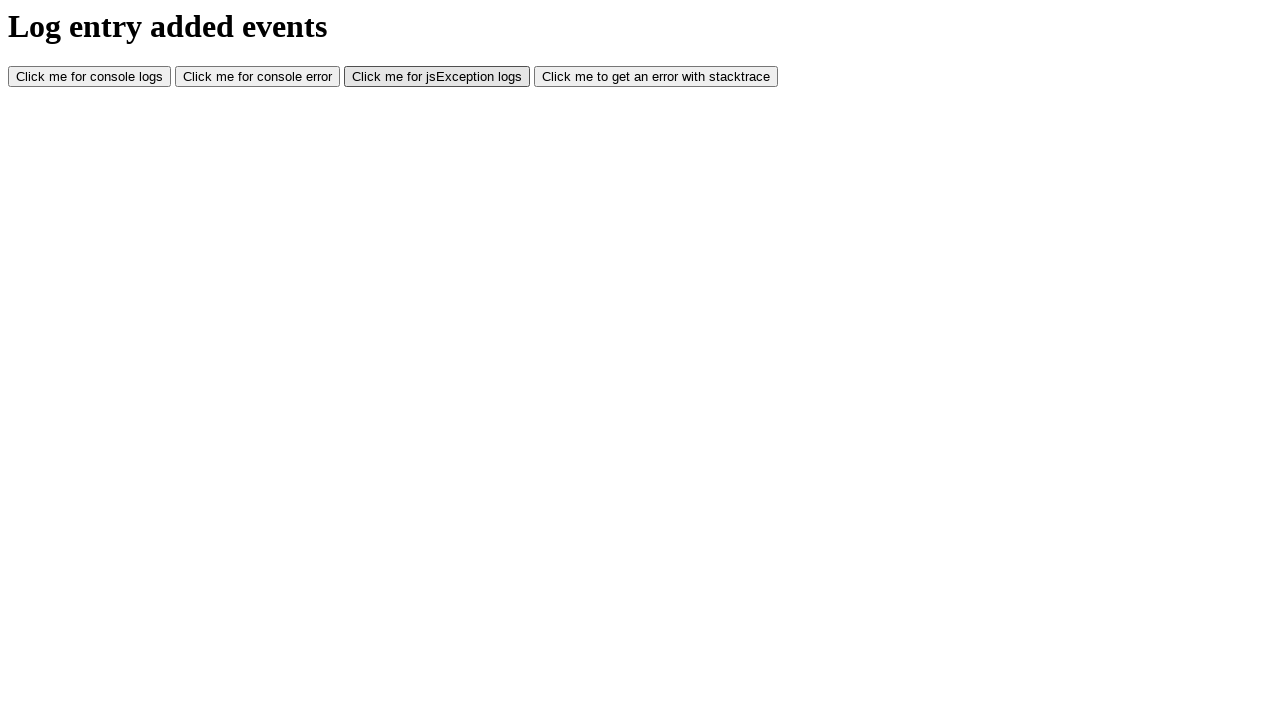